Navigates to a form page and interacts with all checkboxes by unchecking selected ones and then clicking each checkbox

Starting URL: http://www.echoecho.com/htmlforms09.htm

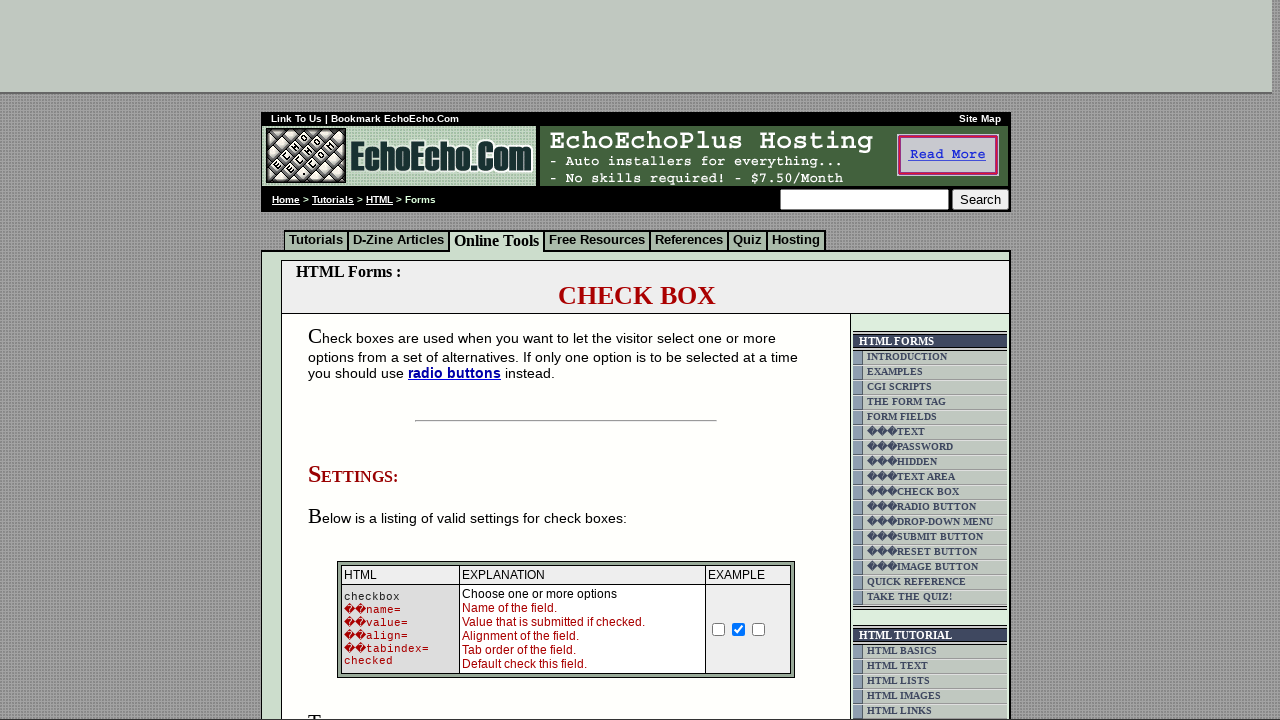

Navigated to form page
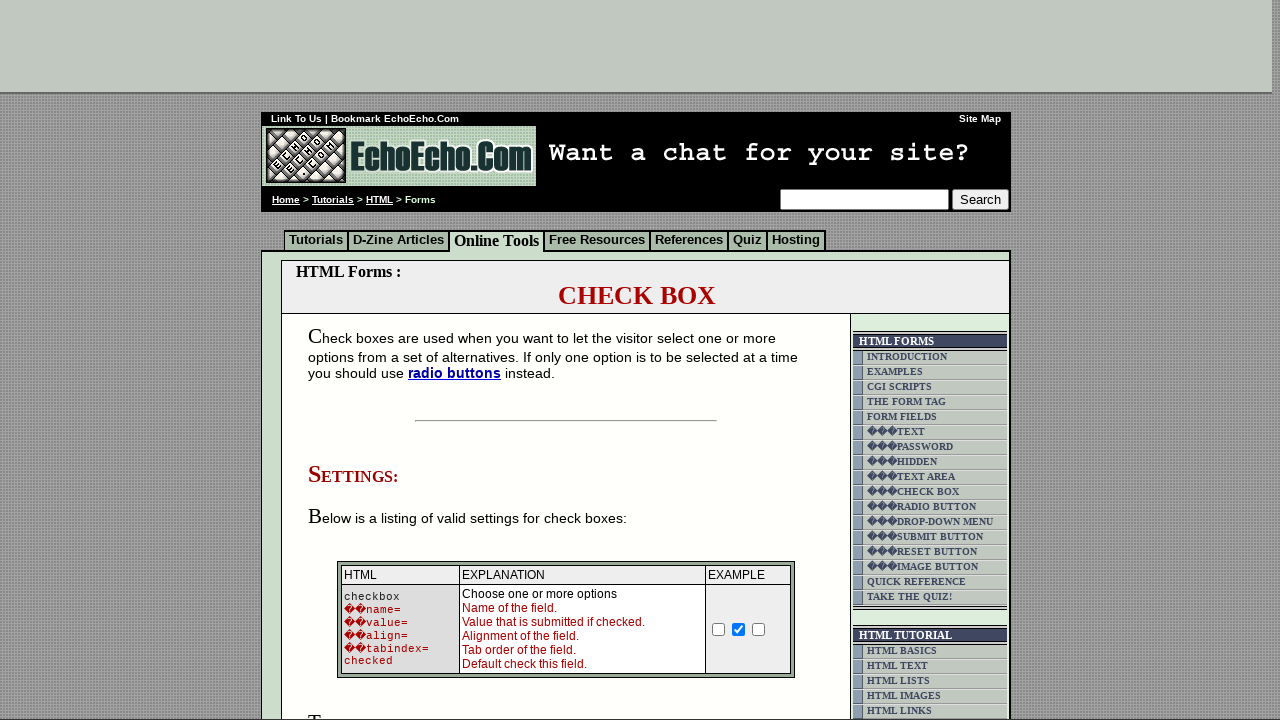

Located all checkboxes on the page
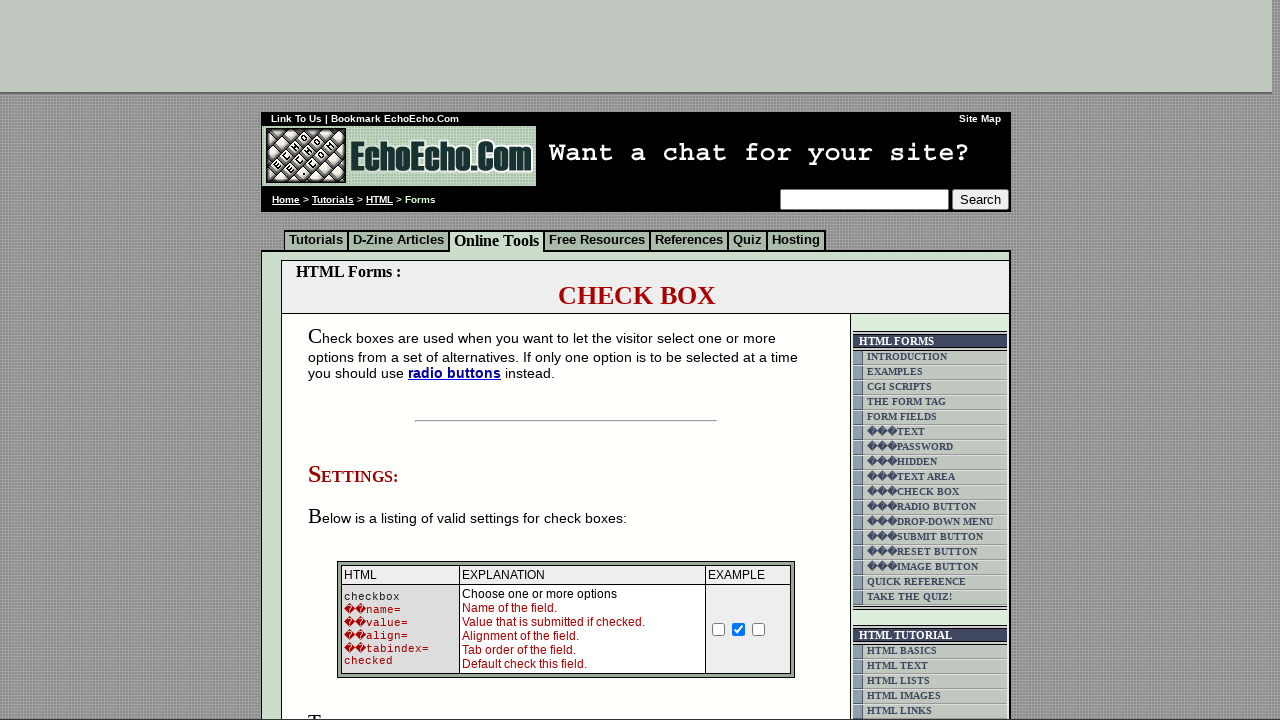

Unchecked checkbox at index 1 at (739, 629) on input[type='checkbox'] >> nth=1
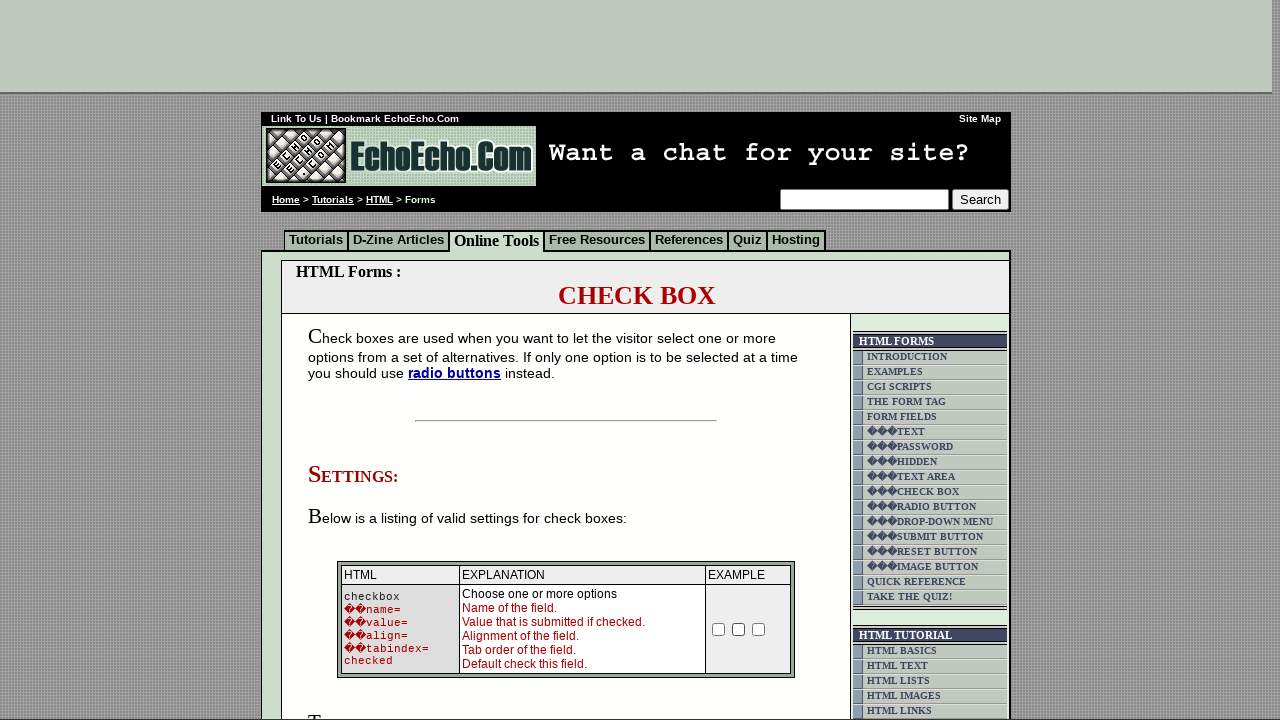

Clicked checkbox at index 1 to check it at (739, 629) on input[type='checkbox'] >> nth=1
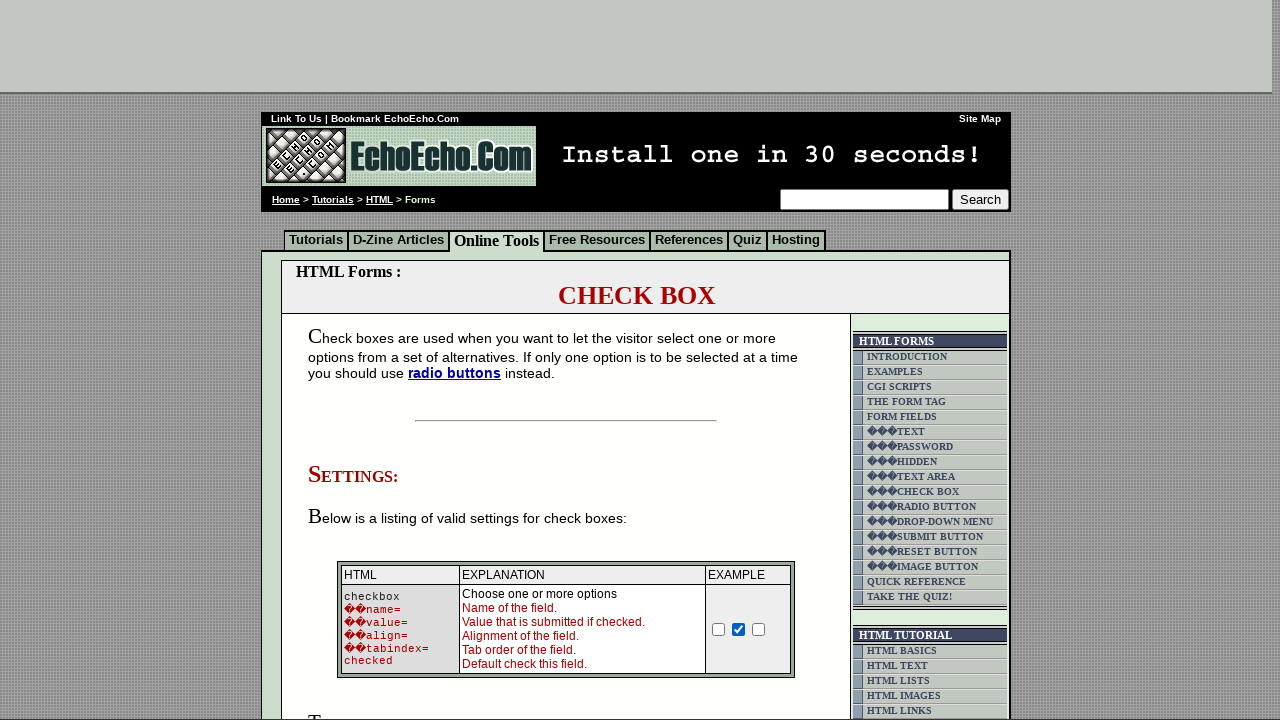

Clicked checkbox at index 2 to check it at (759, 629) on input[type='checkbox'] >> nth=2
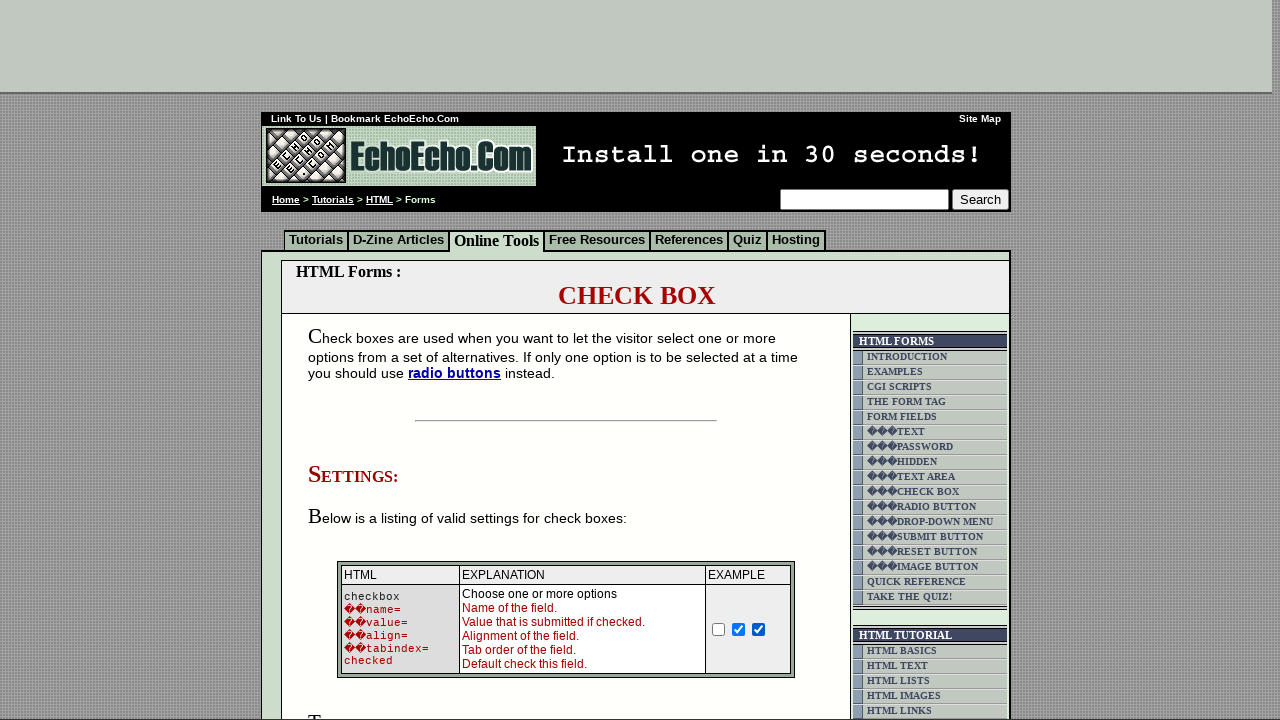

Clicked checkbox at index 3 to check it at (354, 360) on input[type='checkbox'] >> nth=3
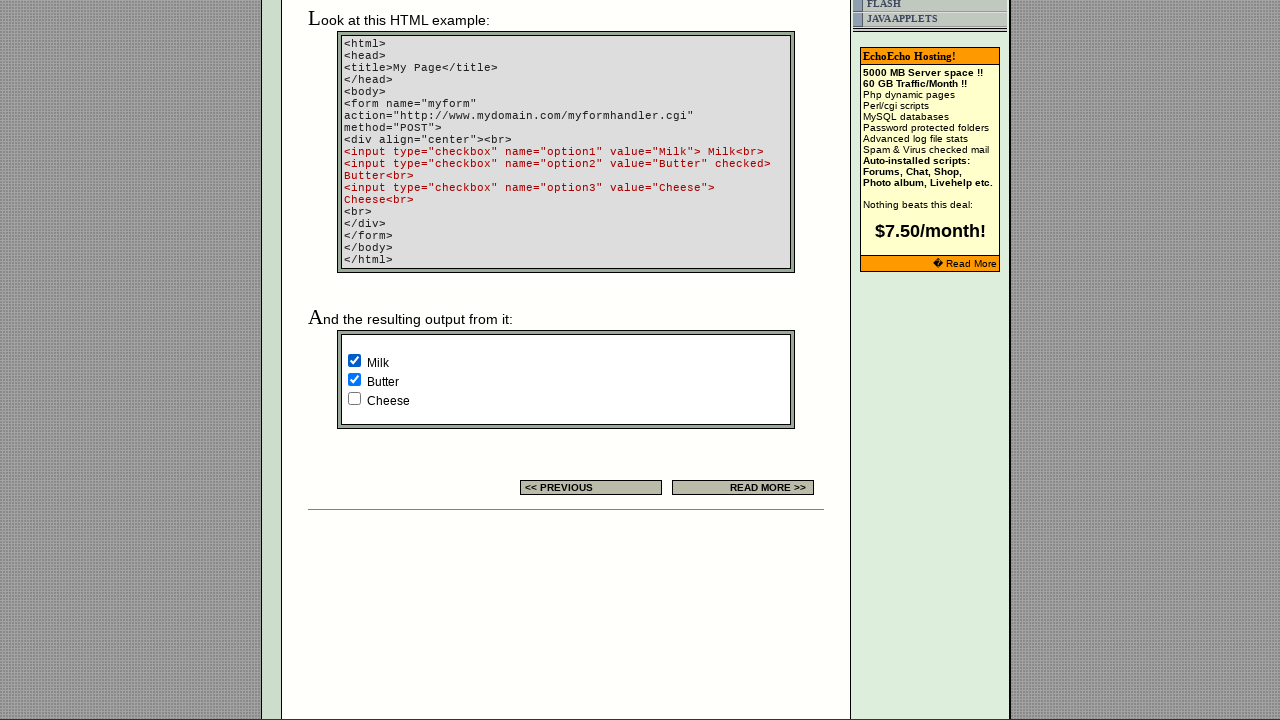

Unchecked checkbox at index 4 at (354, 380) on input[type='checkbox'] >> nth=4
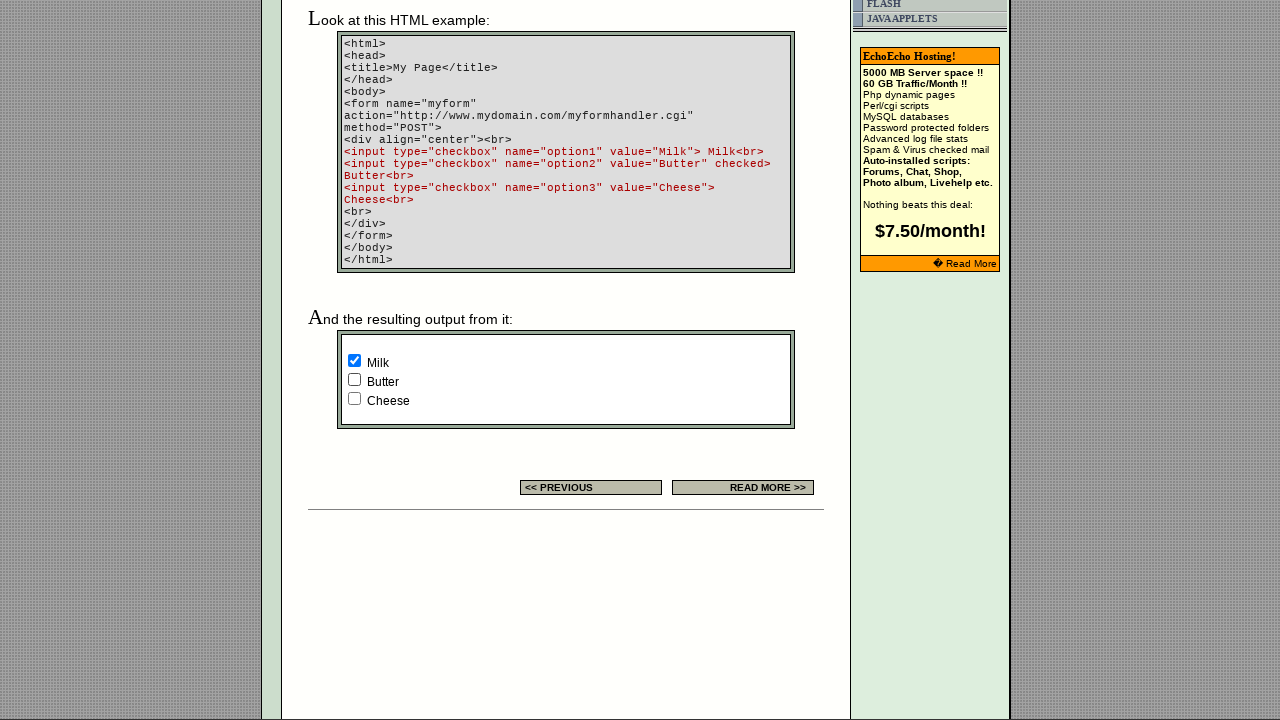

Clicked checkbox at index 4 to check it at (354, 380) on input[type='checkbox'] >> nth=4
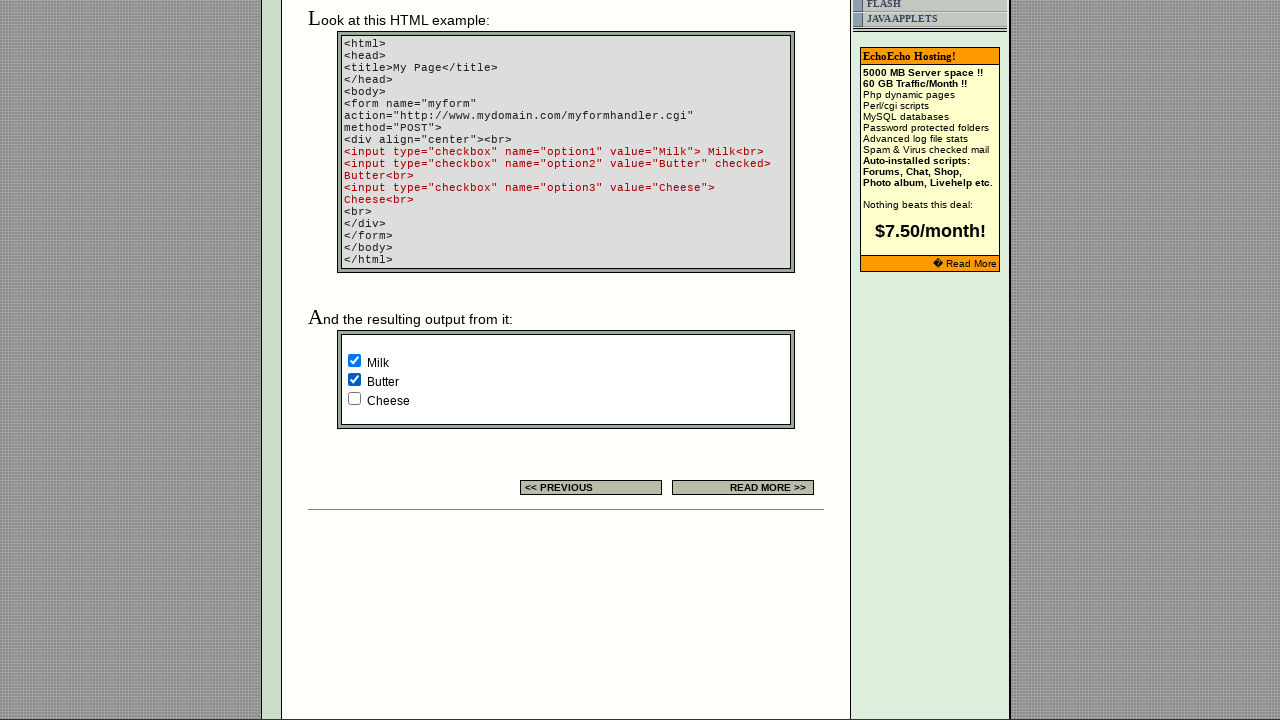

Clicked checkbox at index 5 to check it at (354, 398) on input[type='checkbox'] >> nth=5
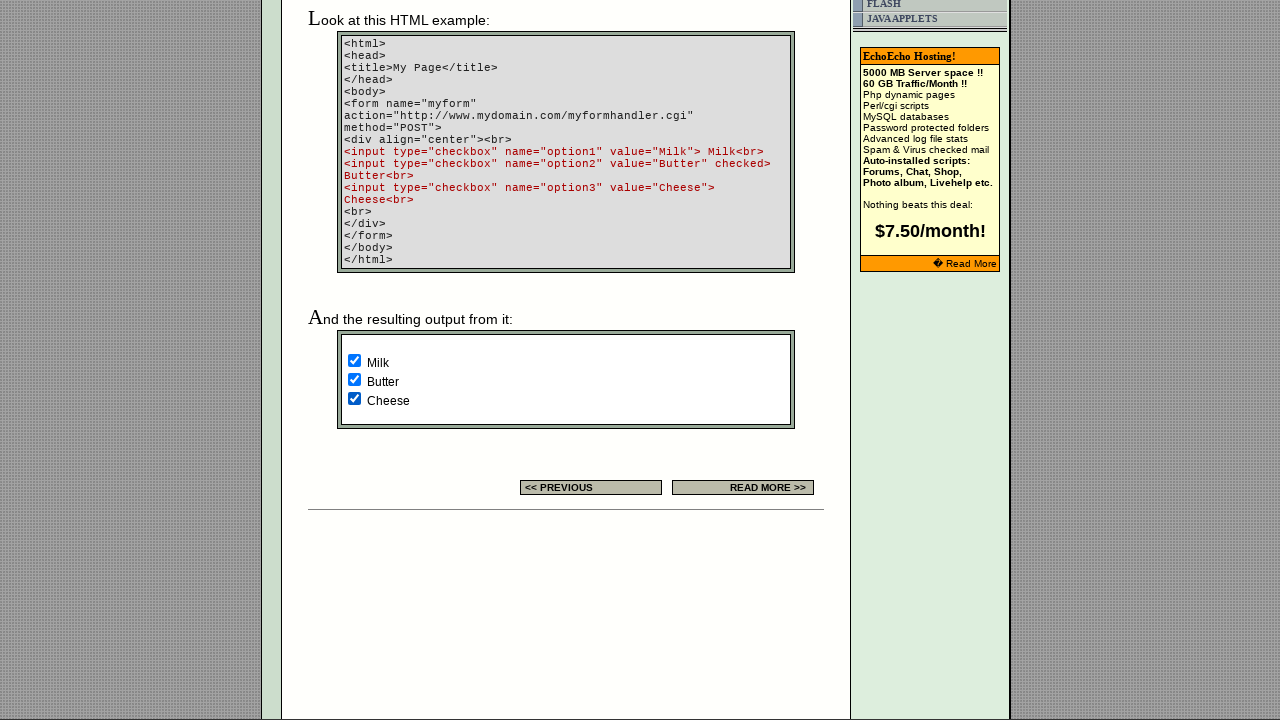

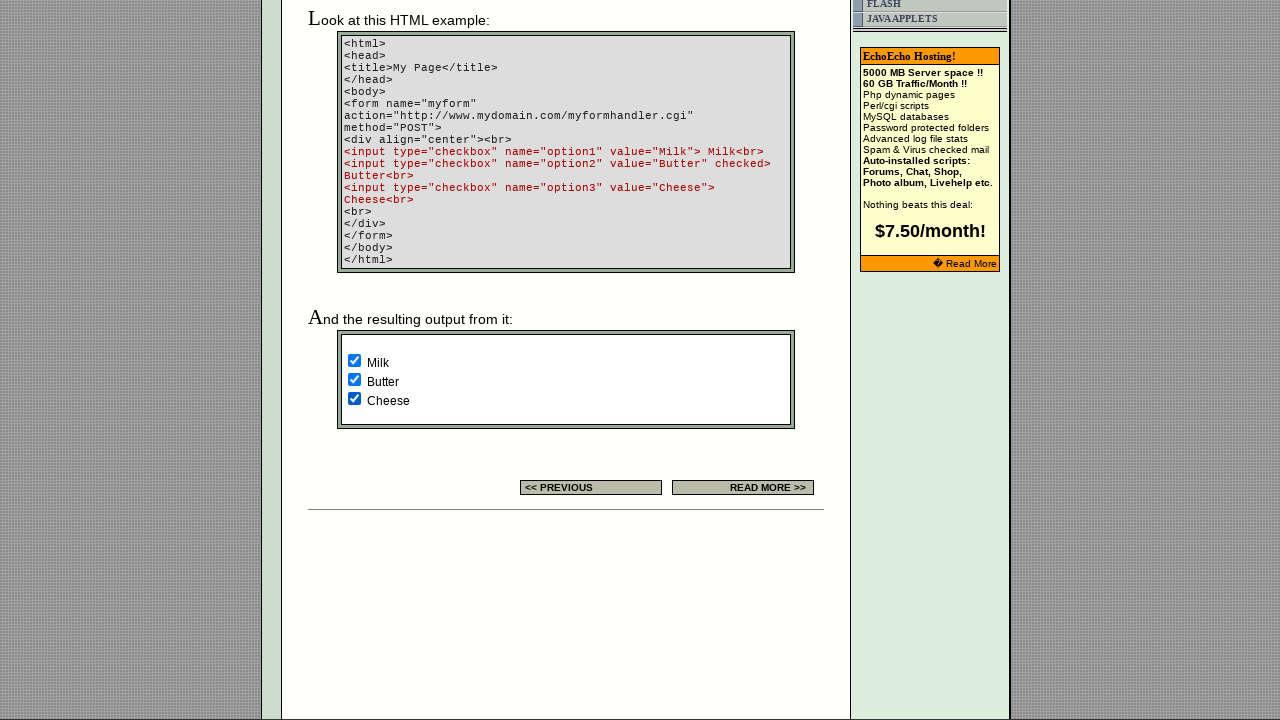